Tests double-click functionality on a button and verifies the resulting text change

Starting URL: https://automationfc.github.io/basic-form/index.html

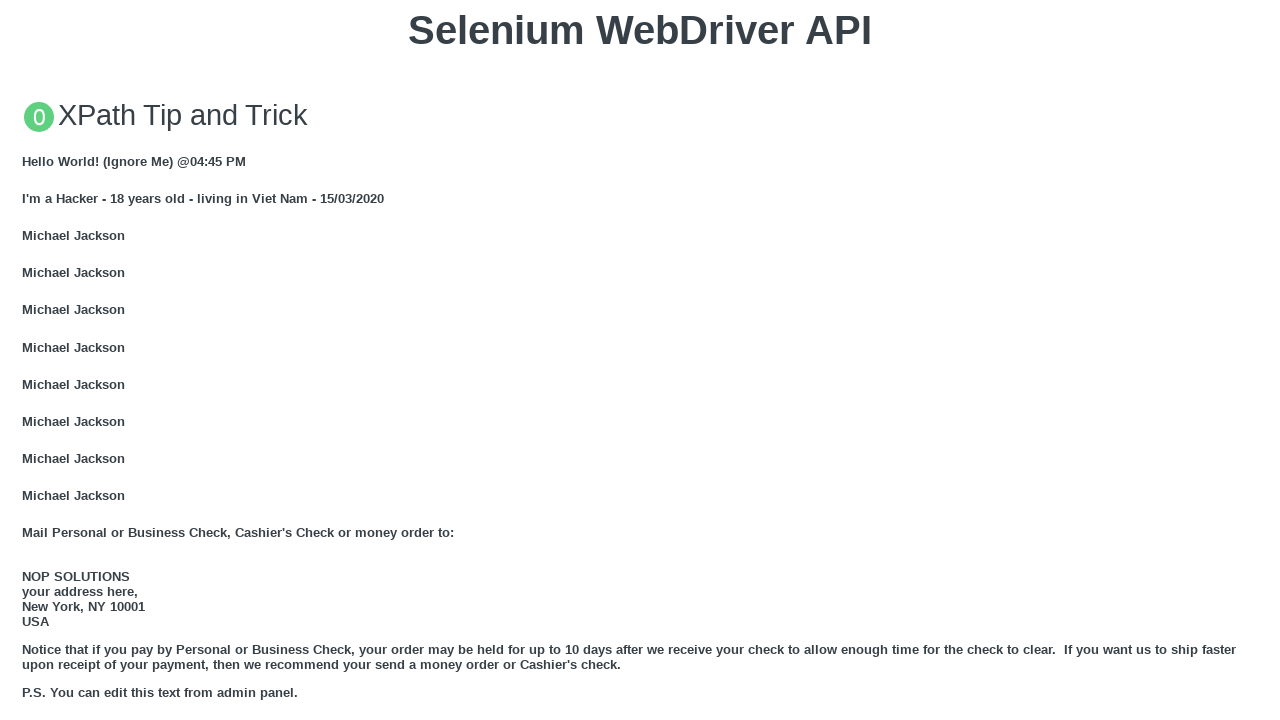

Double-clicked the 'Double click me' button at (640, 361) on xpath=//button[text()='Double click me']
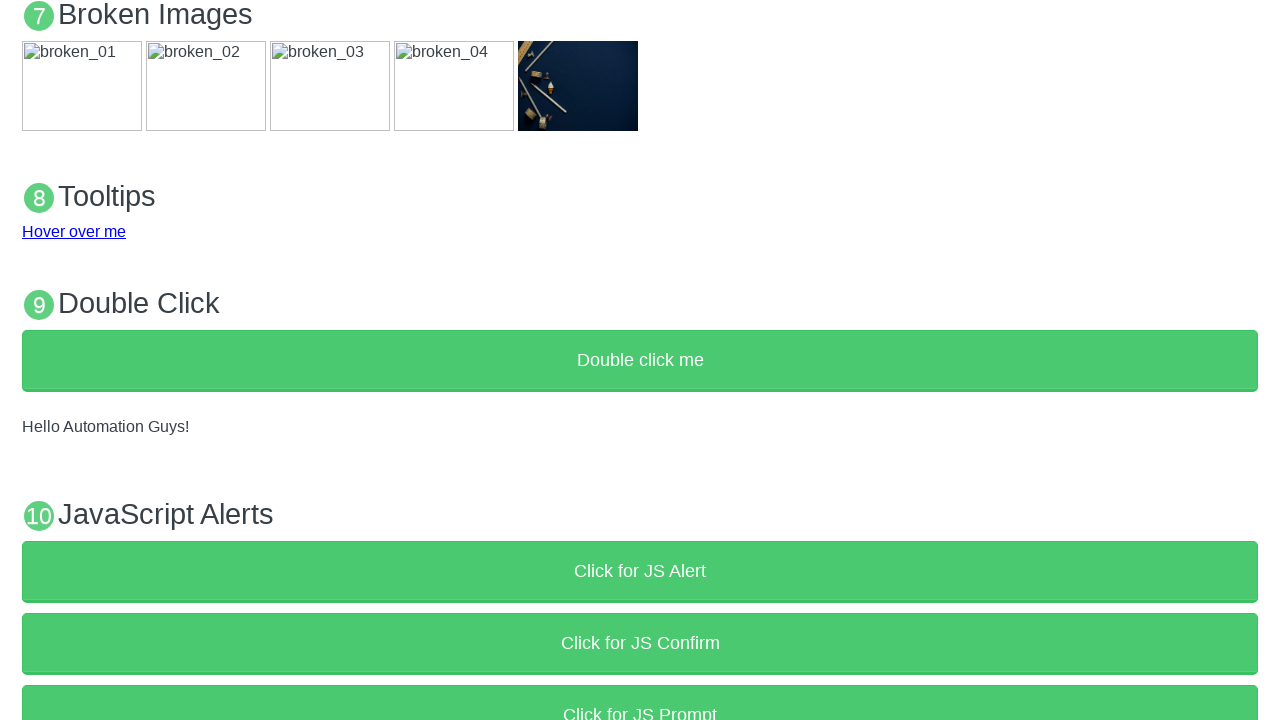

Verified text 'Hello Automation Guys!' appeared in demo element after double-click
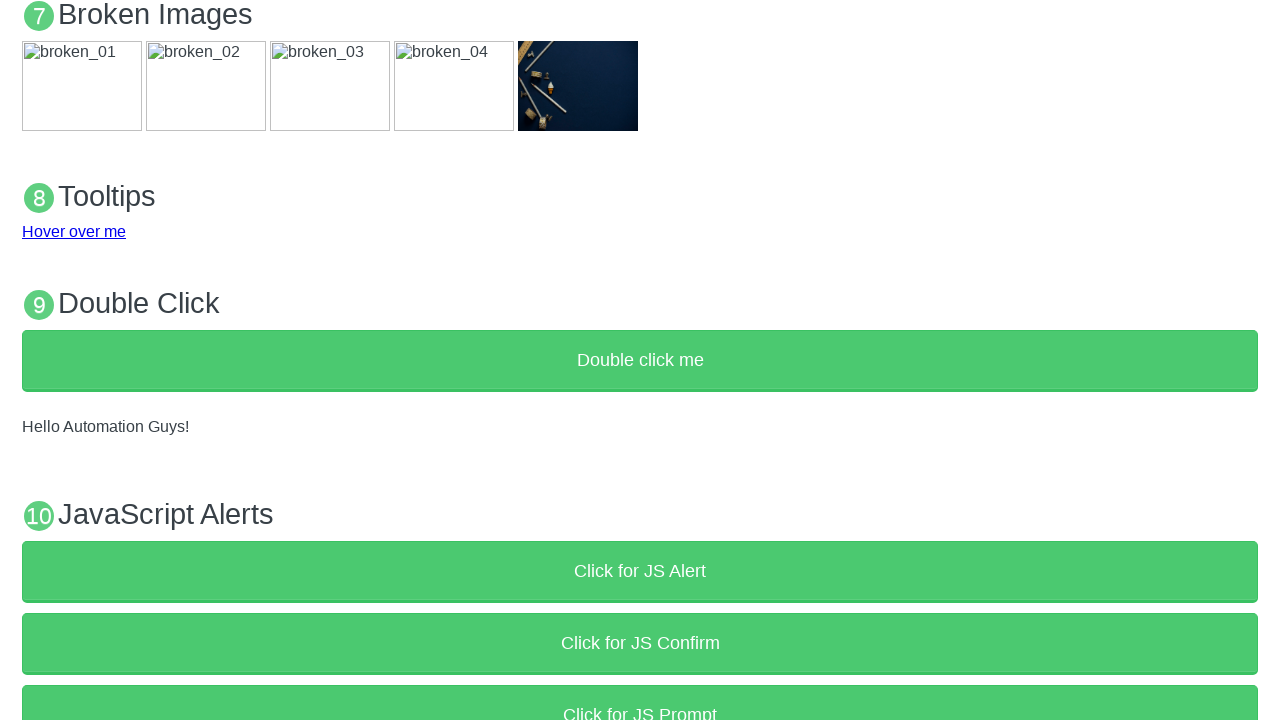

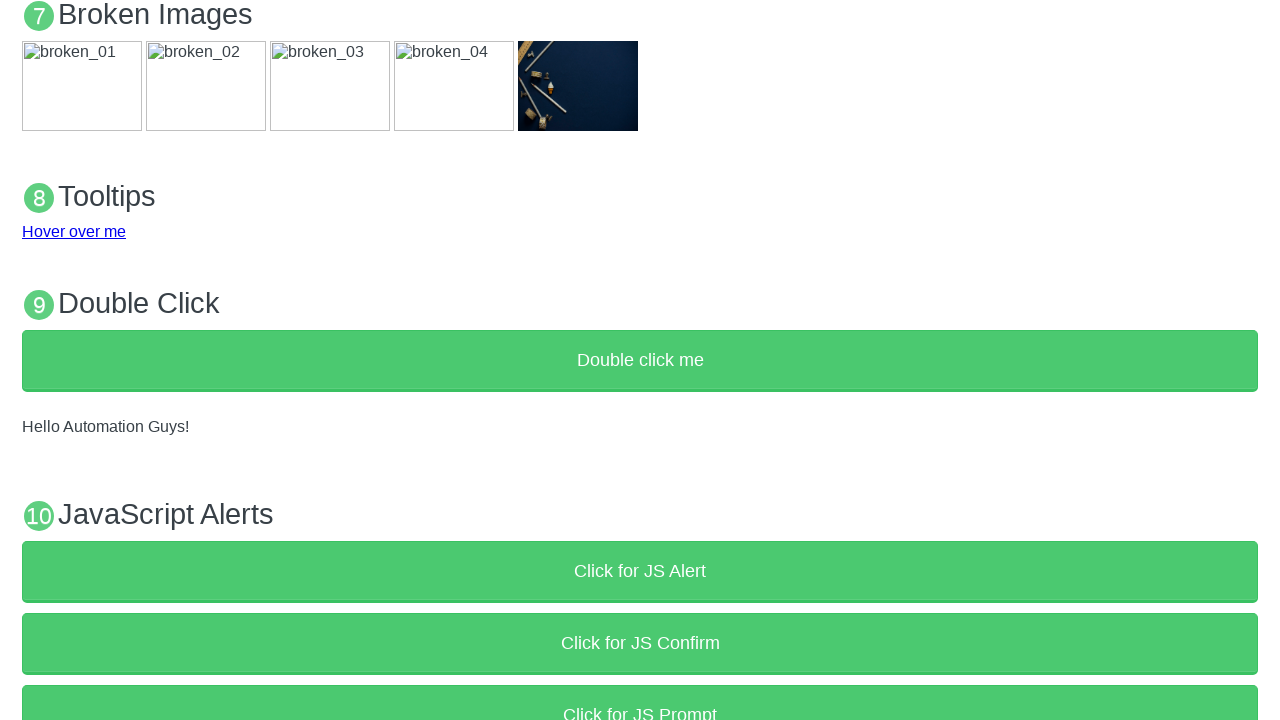